Tests that the complete all checkbox updates state when individual items are completed or cleared

Starting URL: https://demo.playwright.dev/todomvc

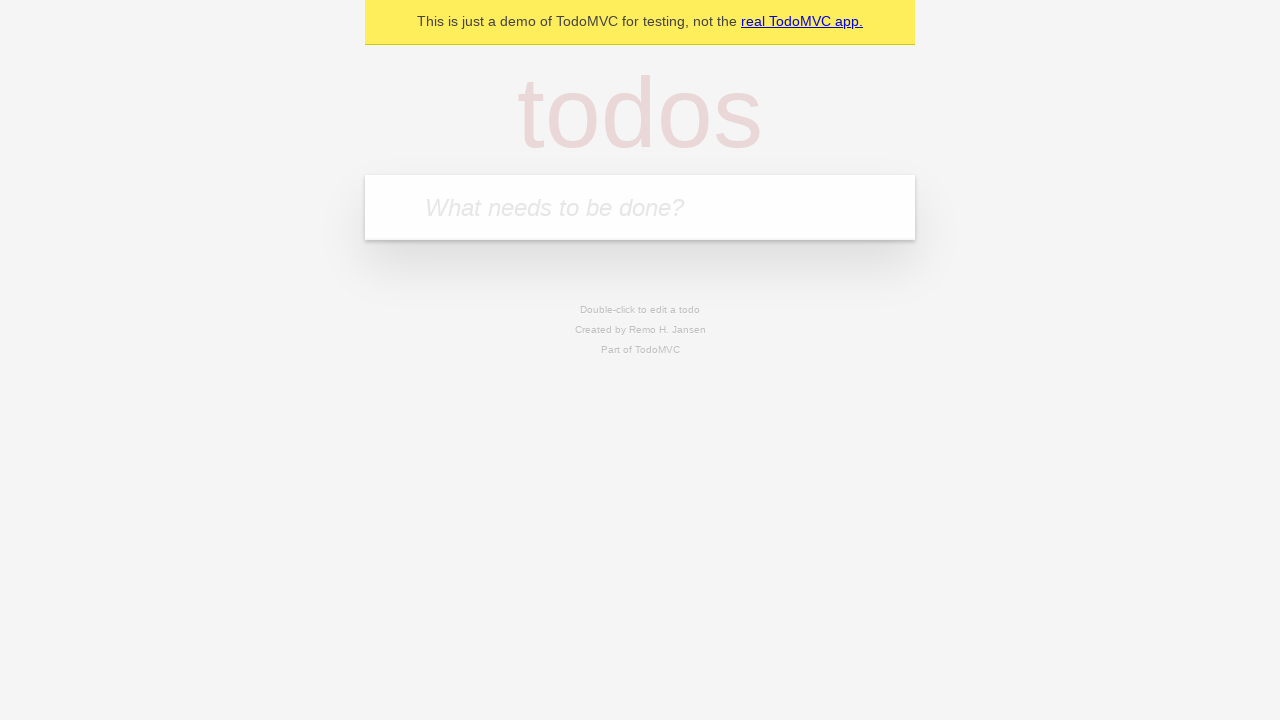

Filled todo input with 'buy some cheese' on internal:attr=[placeholder="What needs to be done?"i]
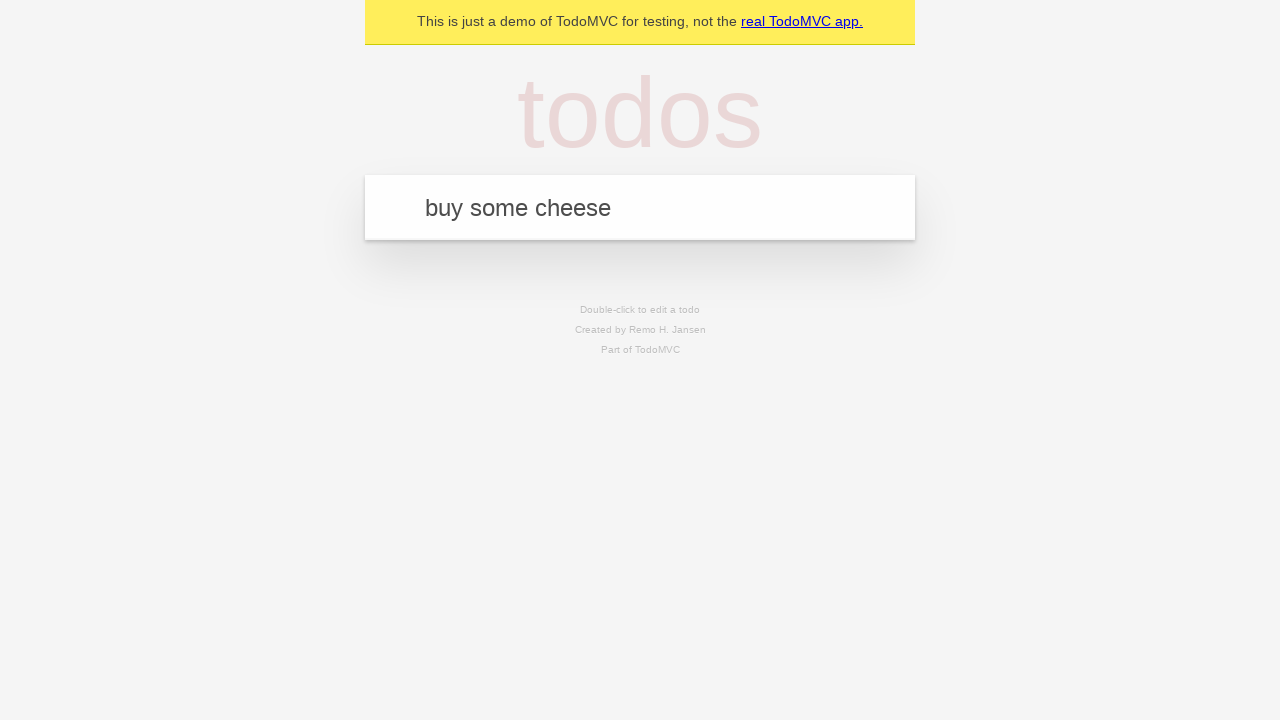

Pressed Enter to add first todo on internal:attr=[placeholder="What needs to be done?"i]
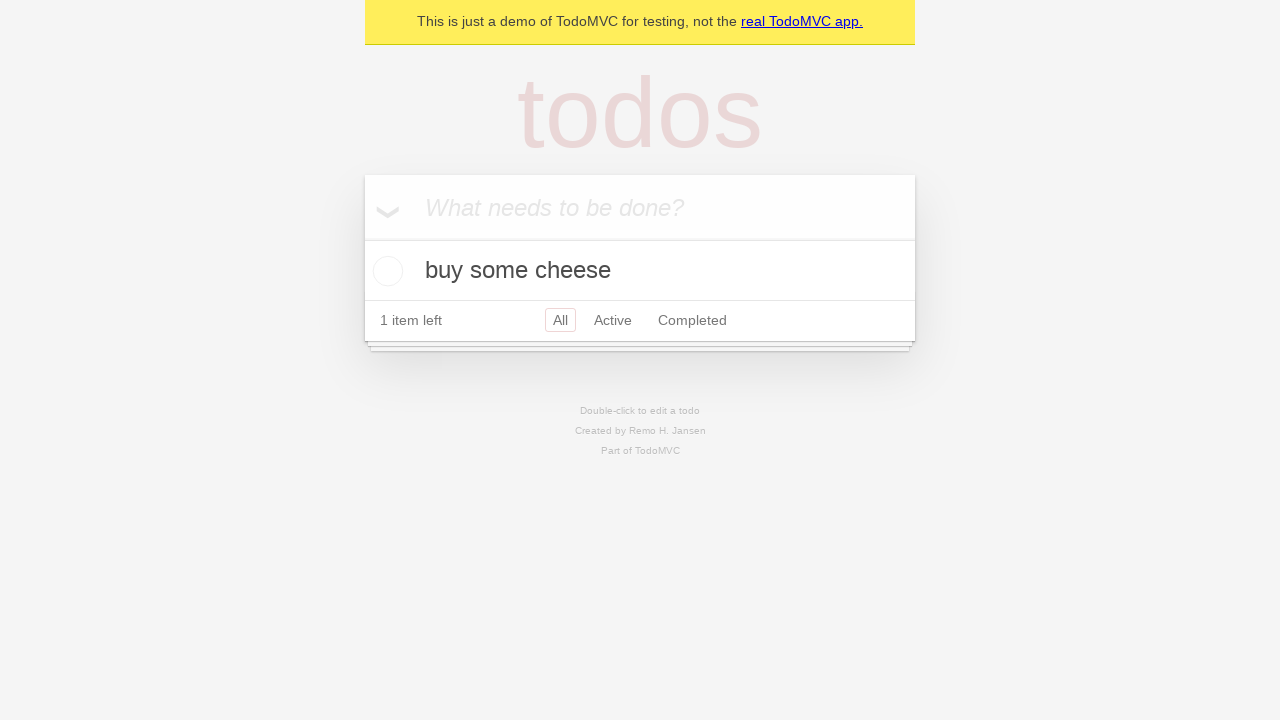

Filled todo input with 'feed the cat' on internal:attr=[placeholder="What needs to be done?"i]
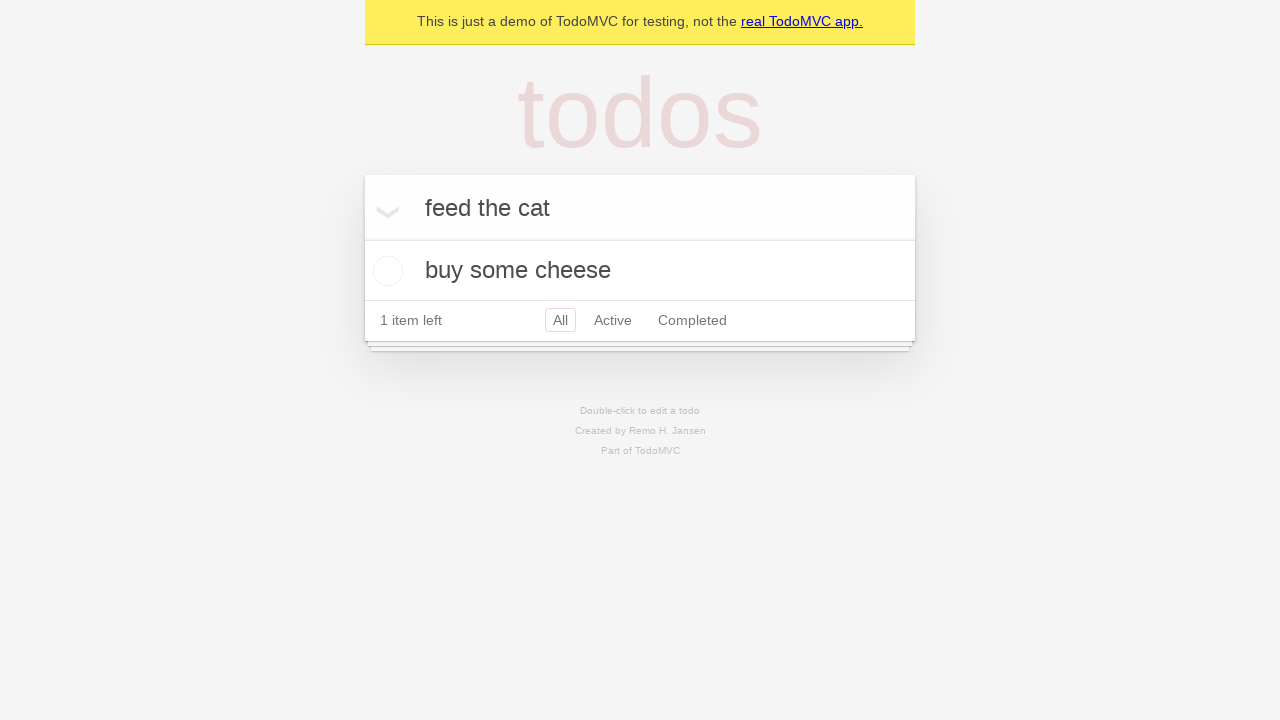

Pressed Enter to add second todo on internal:attr=[placeholder="What needs to be done?"i]
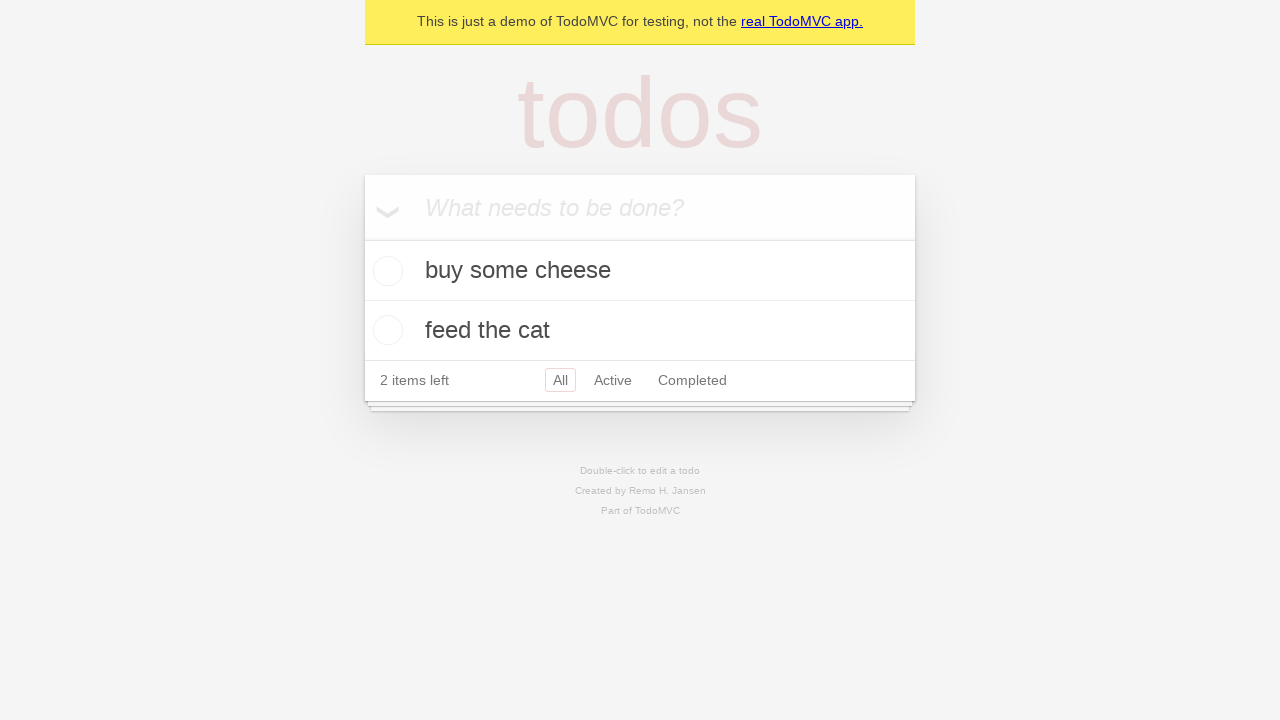

Filled todo input with 'book a doctors appointment' on internal:attr=[placeholder="What needs to be done?"i]
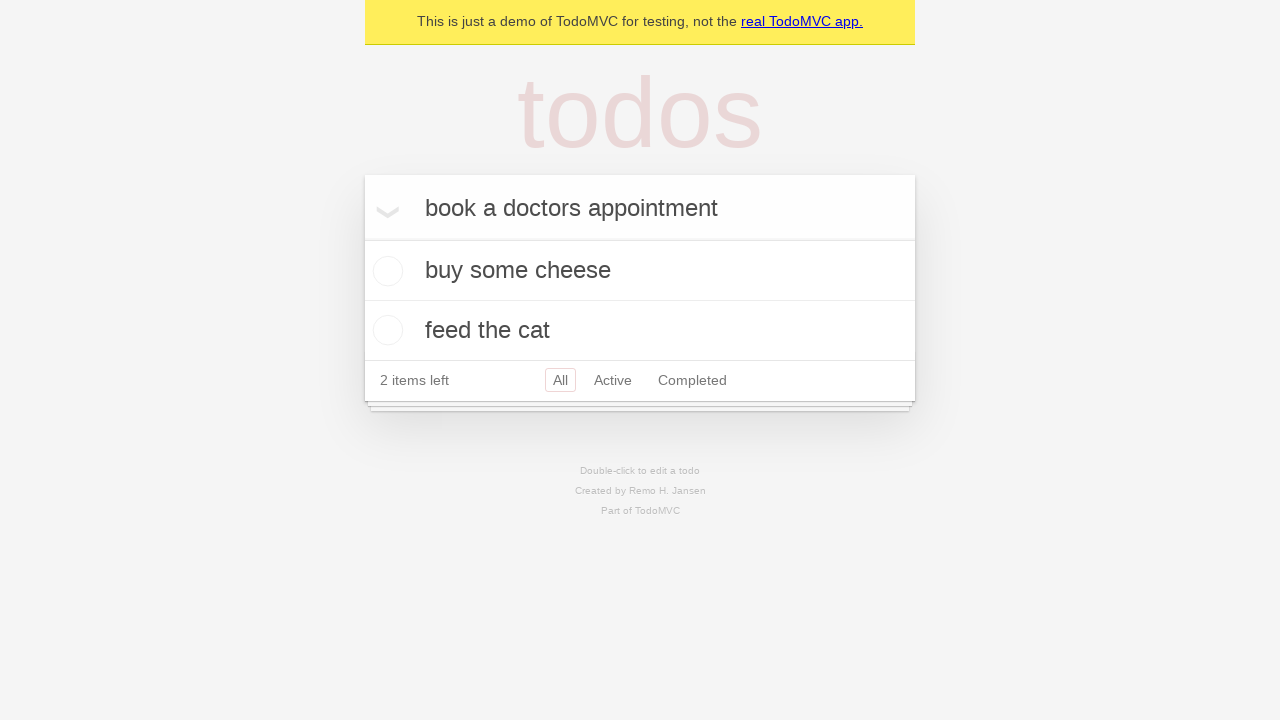

Pressed Enter to add third todo on internal:attr=[placeholder="What needs to be done?"i]
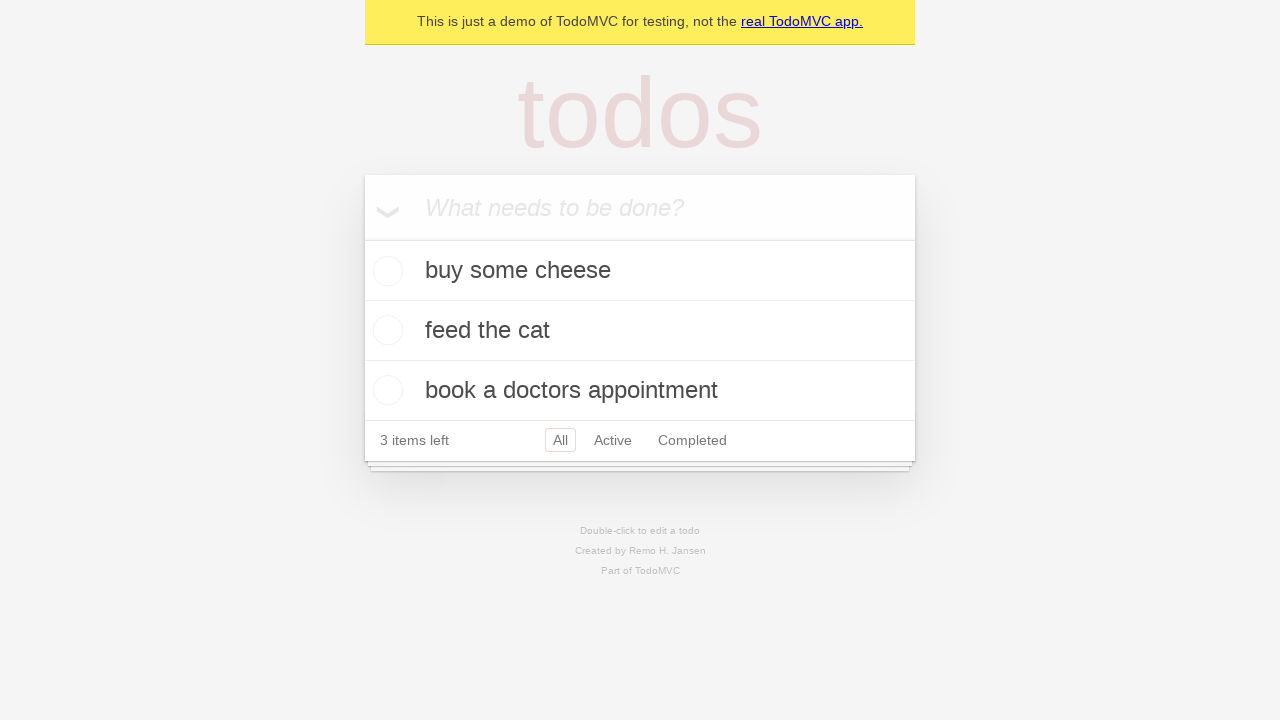

Checked 'Mark all as complete' checkbox to complete all todos at (362, 238) on internal:label="Mark all as complete"i
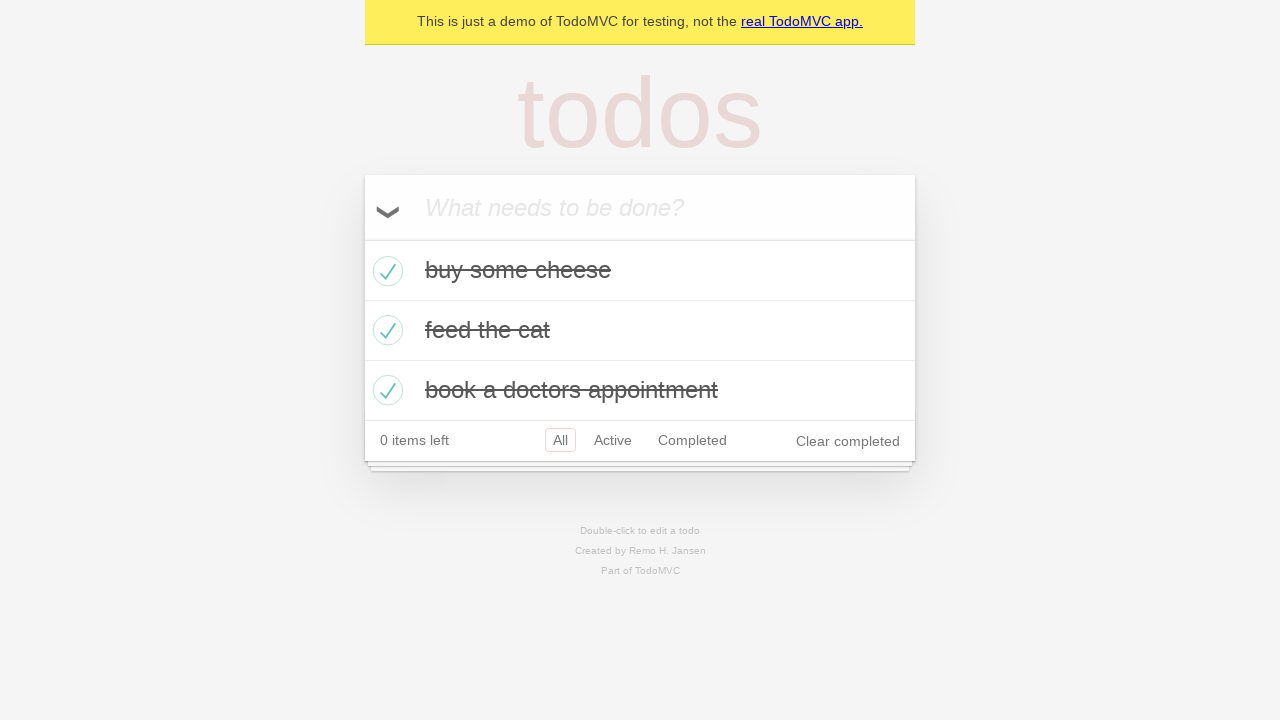

Unchecked the first todo item to mark it as incomplete at (385, 271) on internal:testid=[data-testid="todo-item"s] >> nth=0 >> internal:role=checkbox
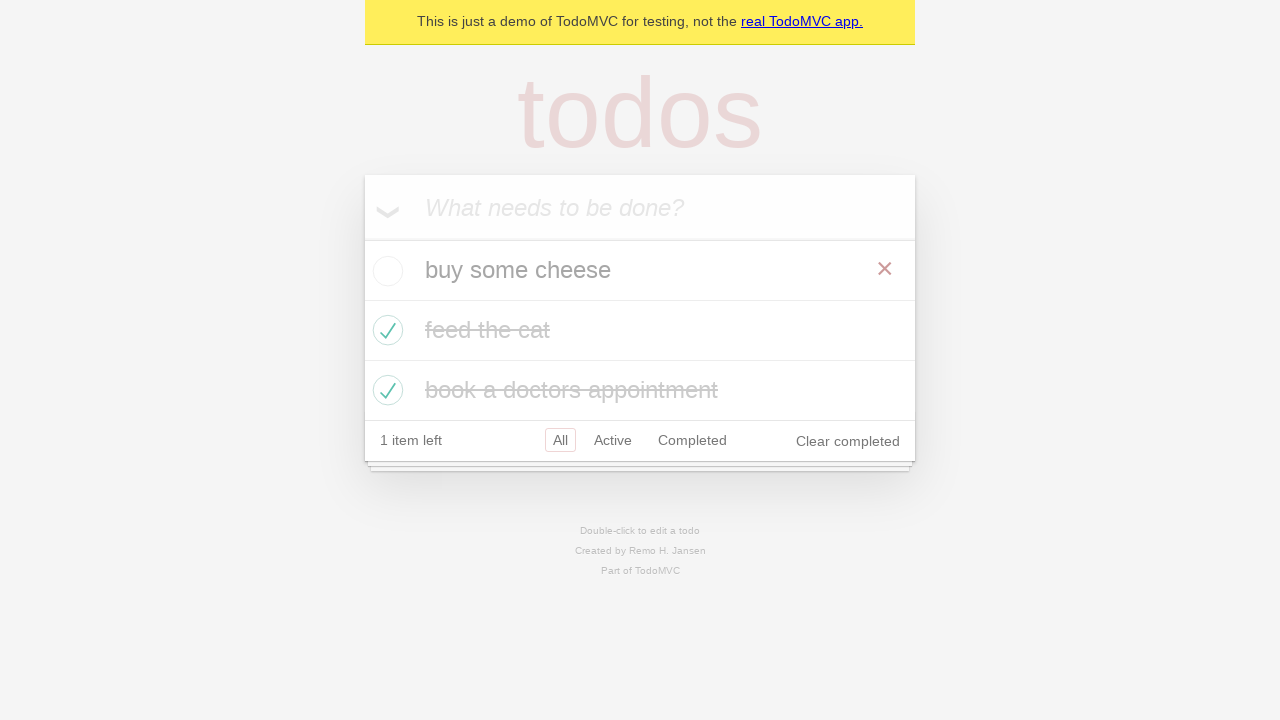

Checked the first todo item again to mark it as complete at (385, 271) on internal:testid=[data-testid="todo-item"s] >> nth=0 >> internal:role=checkbox
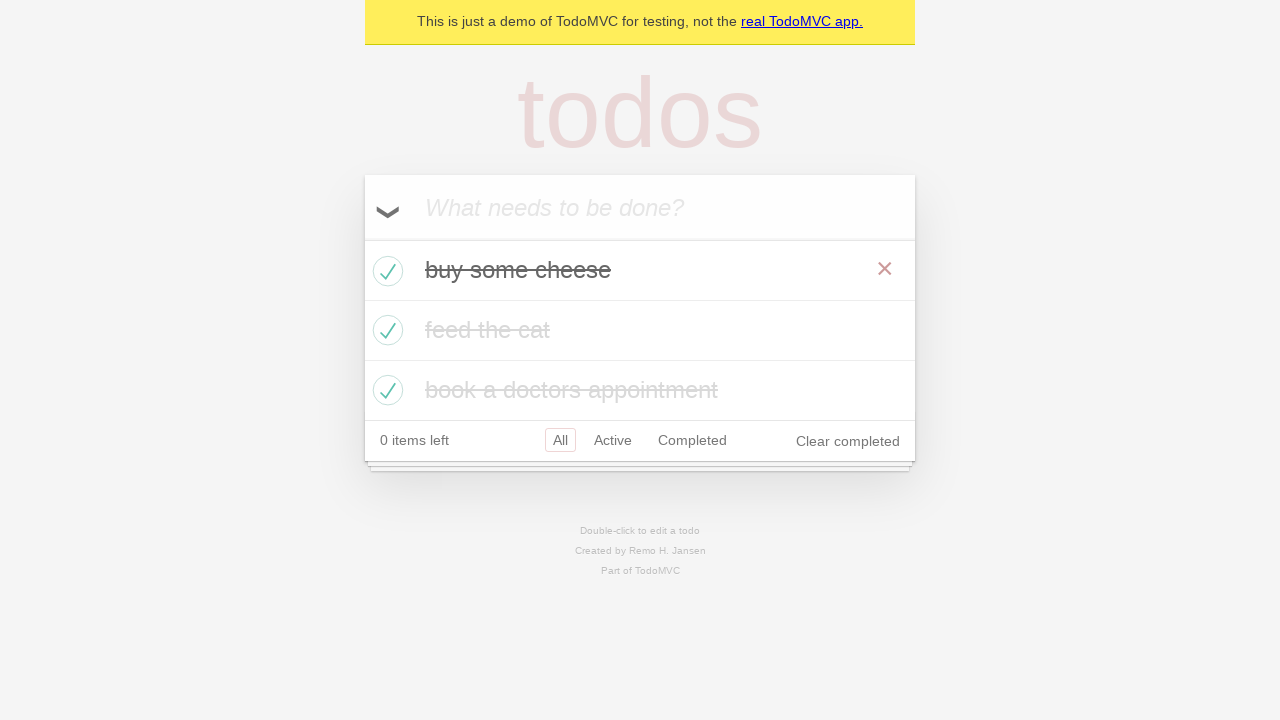

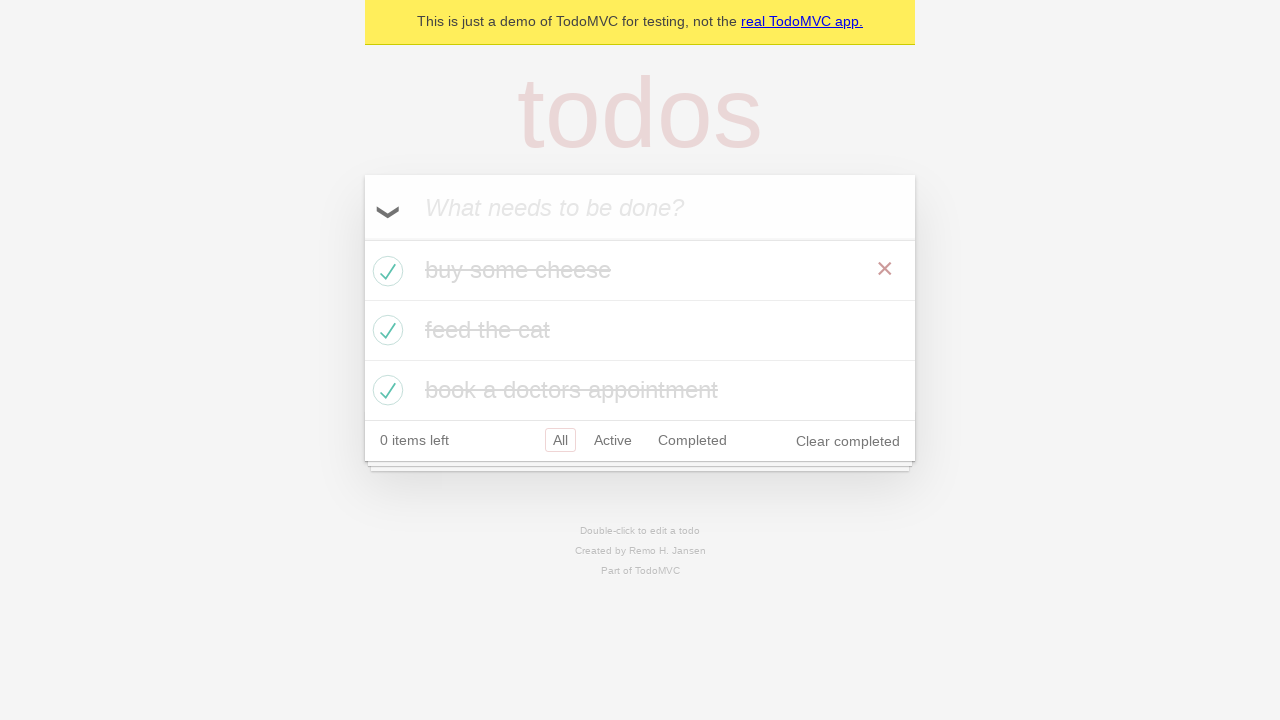